Navigates to a test automation practice page and verifies that a table with book information is present and contains data rows.

Starting URL: https://testautomationpractice.blogspot.com/

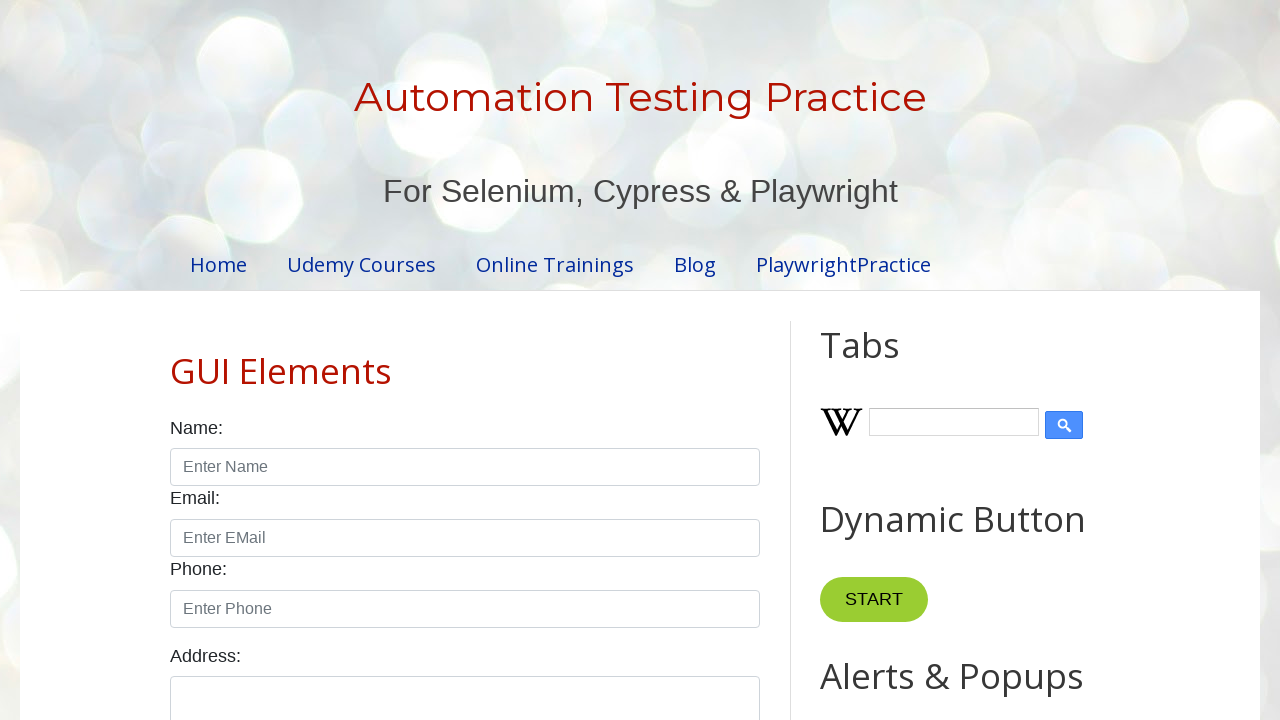

Navigated to test automation practice page
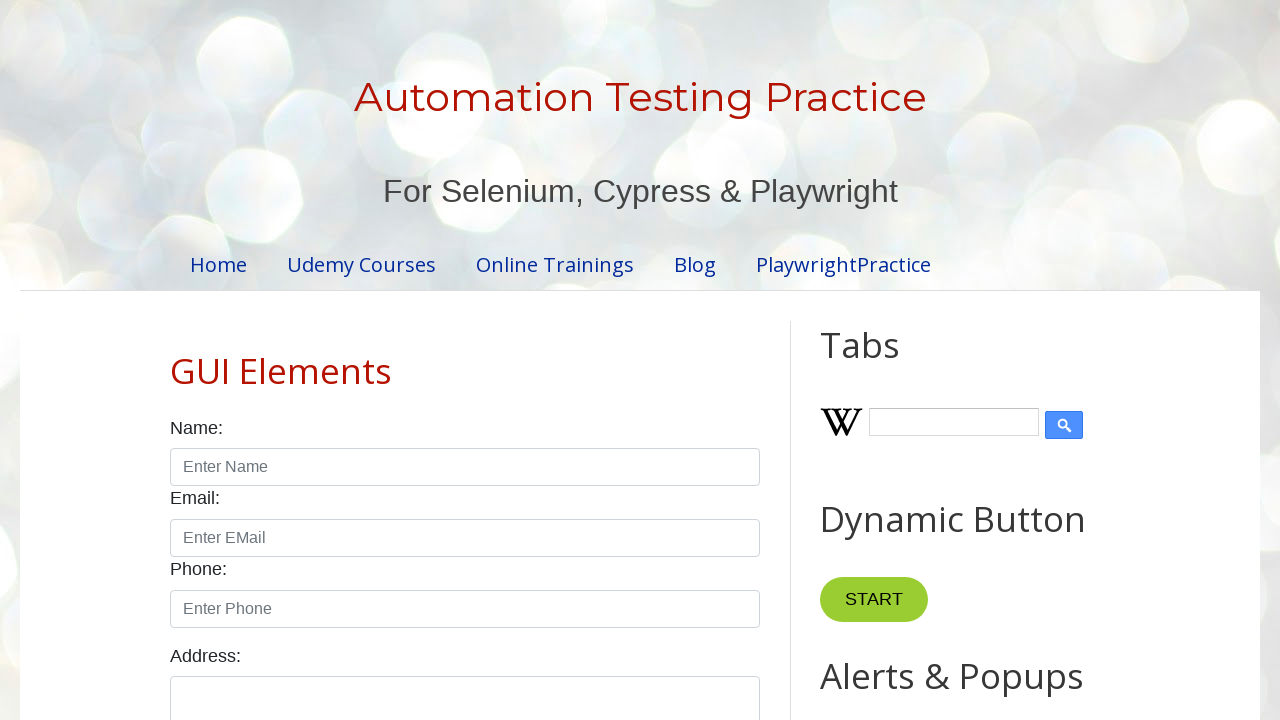

Book table is visible on the page
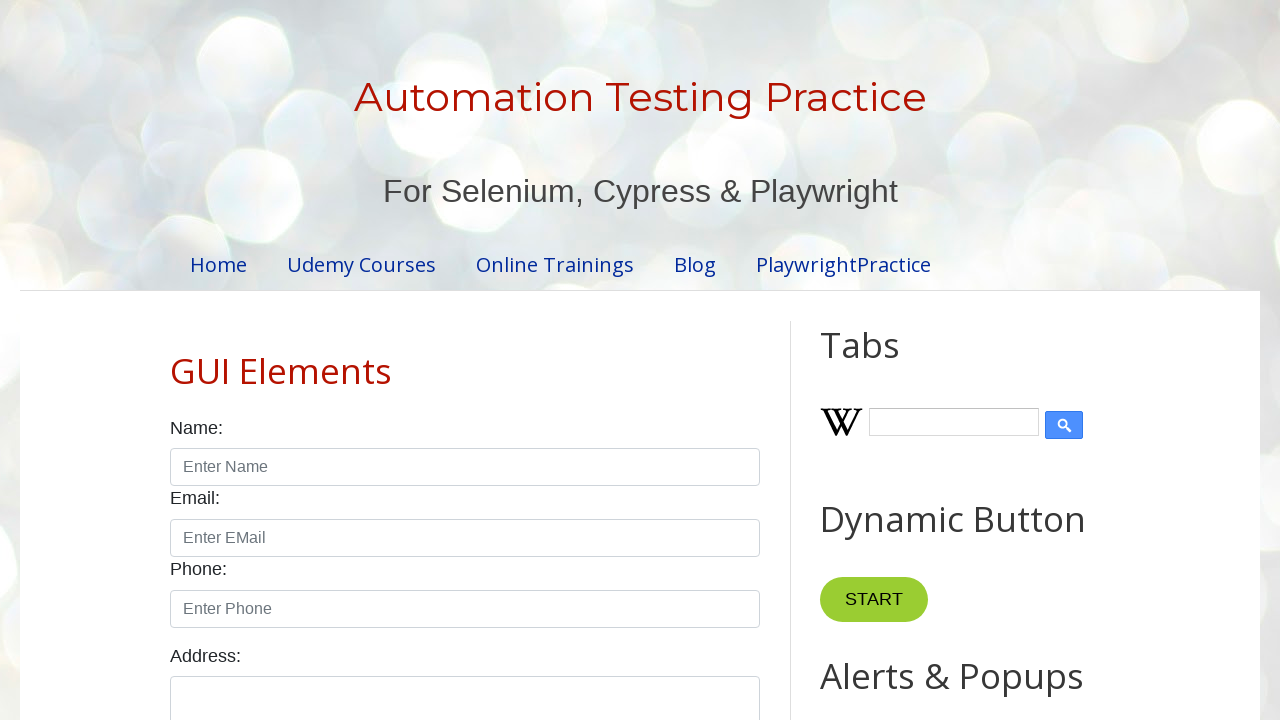

Book table contains data rows
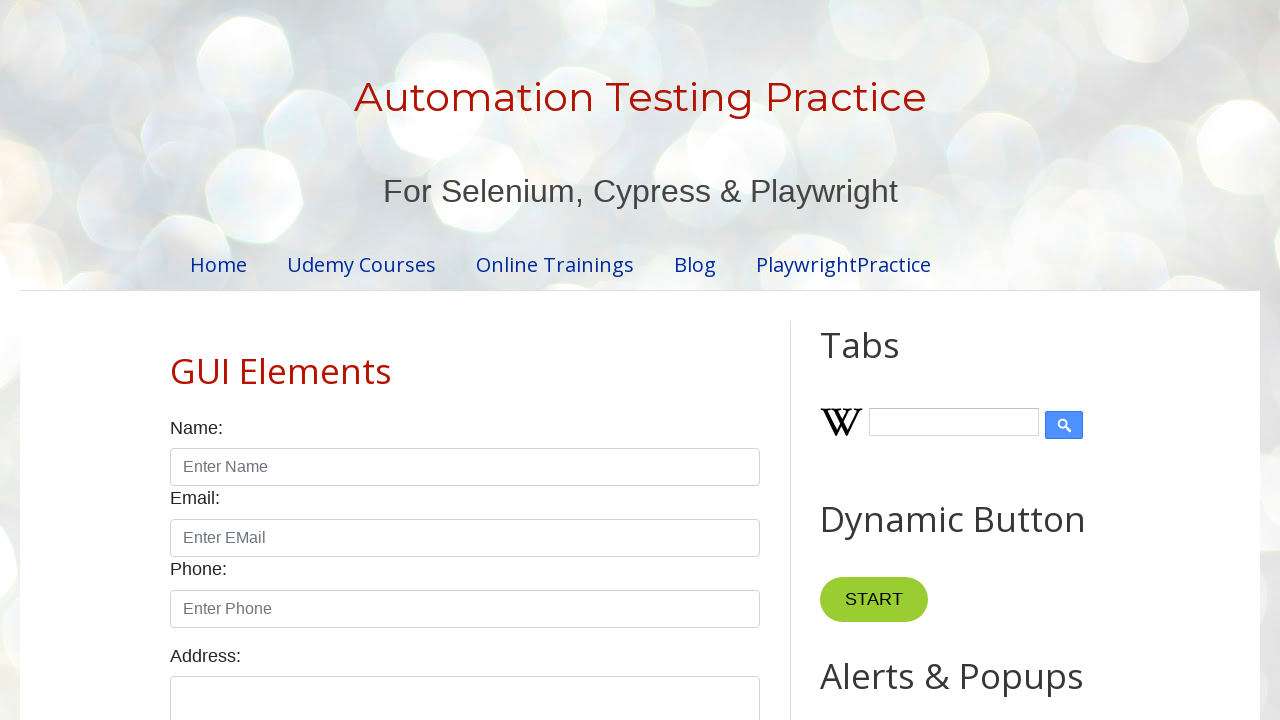

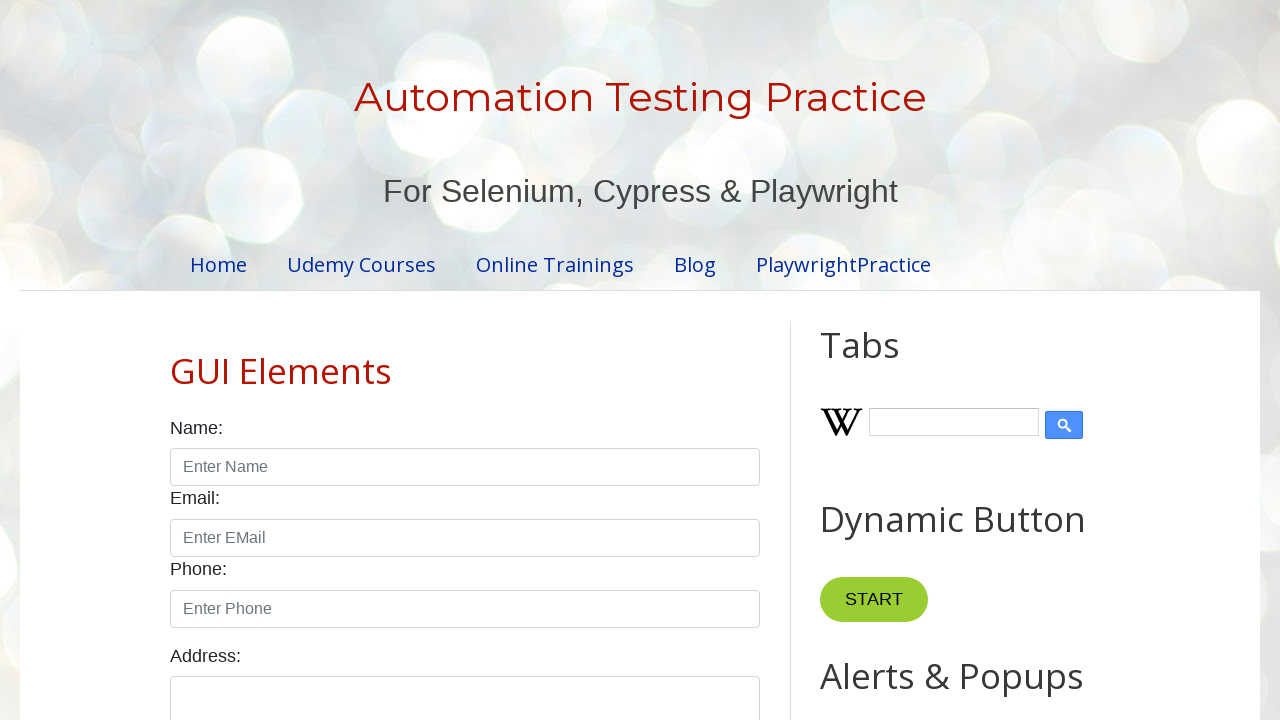